Tests filling an email field on a practice Angular form by entering an email address

Starting URL: https://rahulshettyacademy.com/angularpractice/

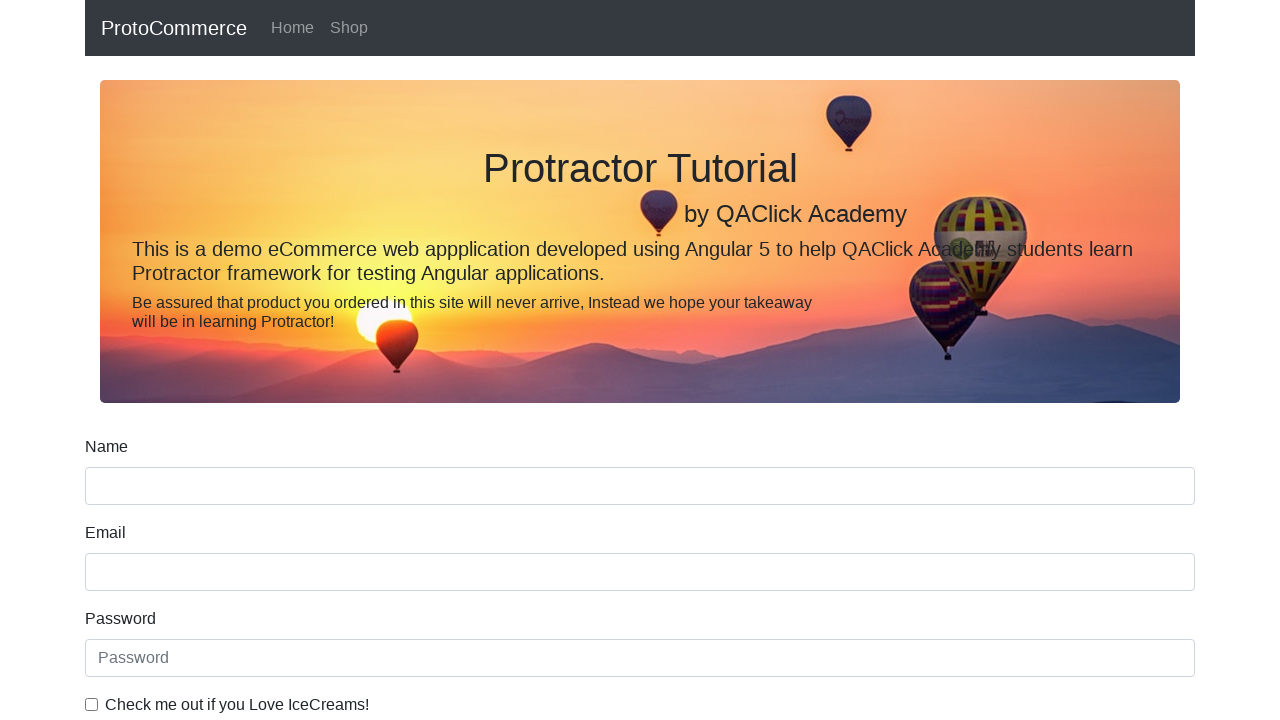

Filled email field with 'sampleuser@testmail.com' on input[name='email']
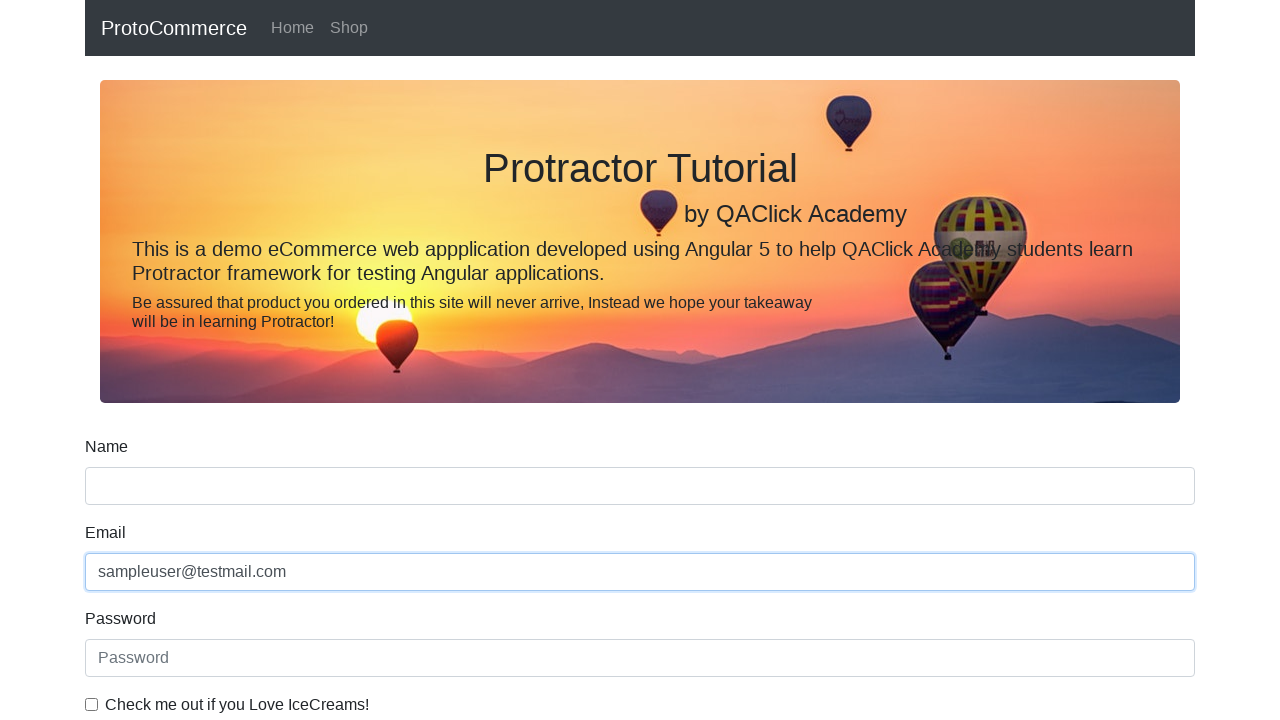

Waited 1000ms for form processing
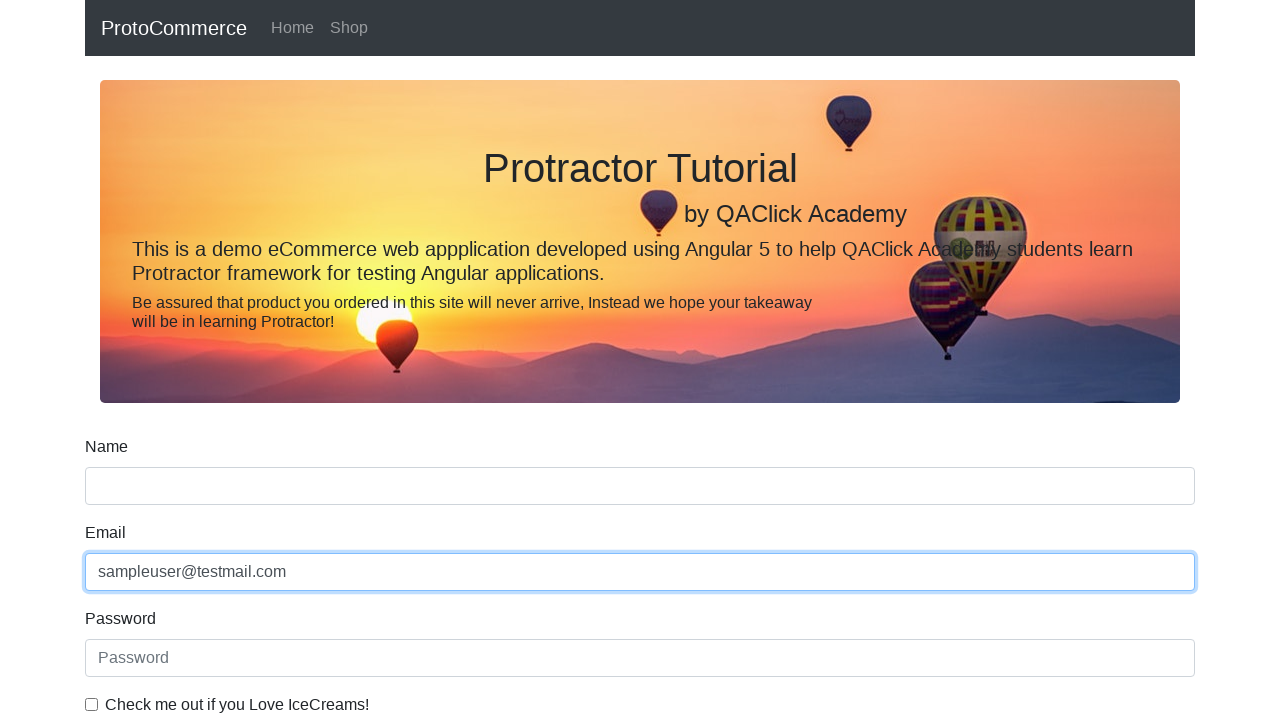

Cleared email field on input[name='email']
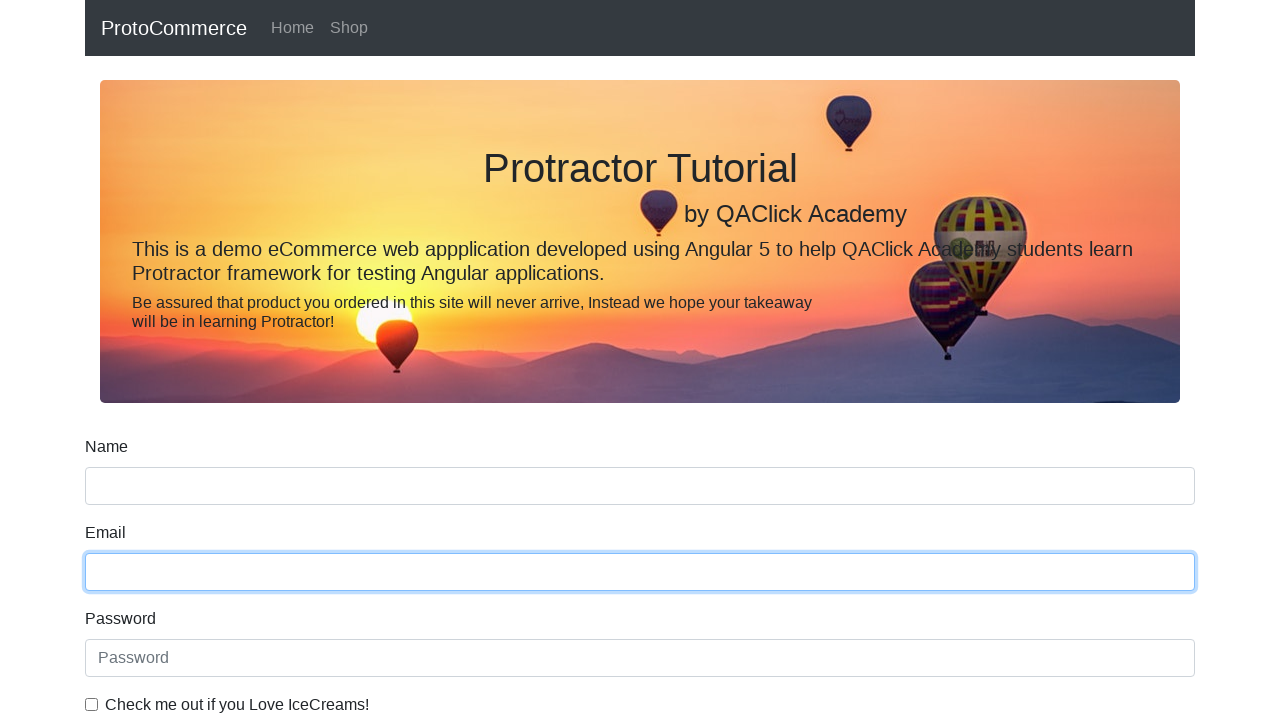

Filled email field with 'anotheruser@example.org' on input[name='email']
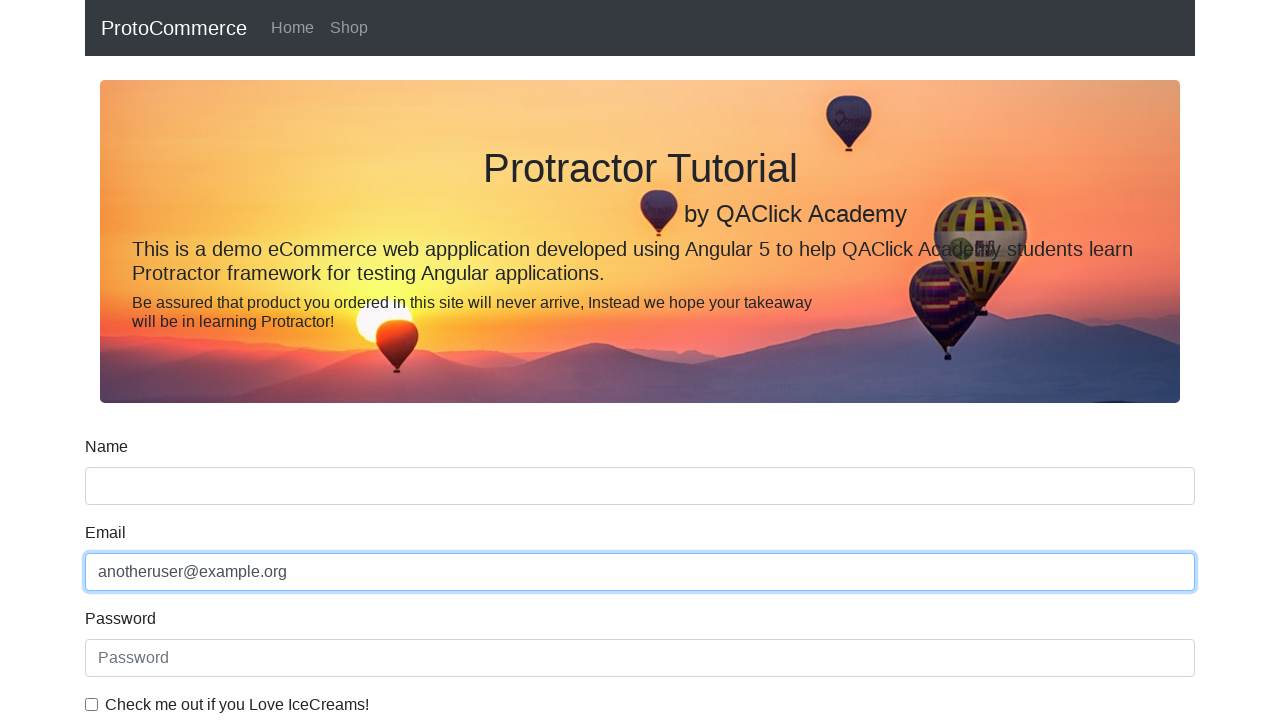

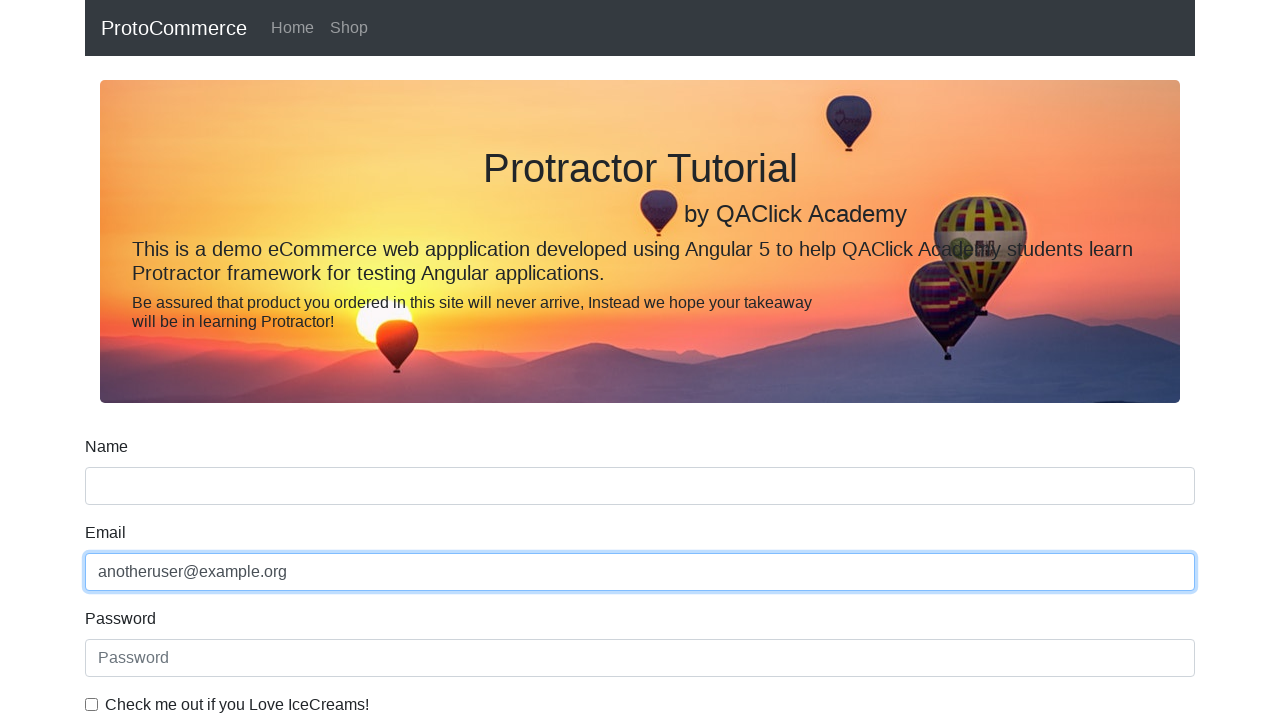